Scrolls to a specific coordinate position on the page

Starting URL: https://dgotlieb.github.io/Actions/

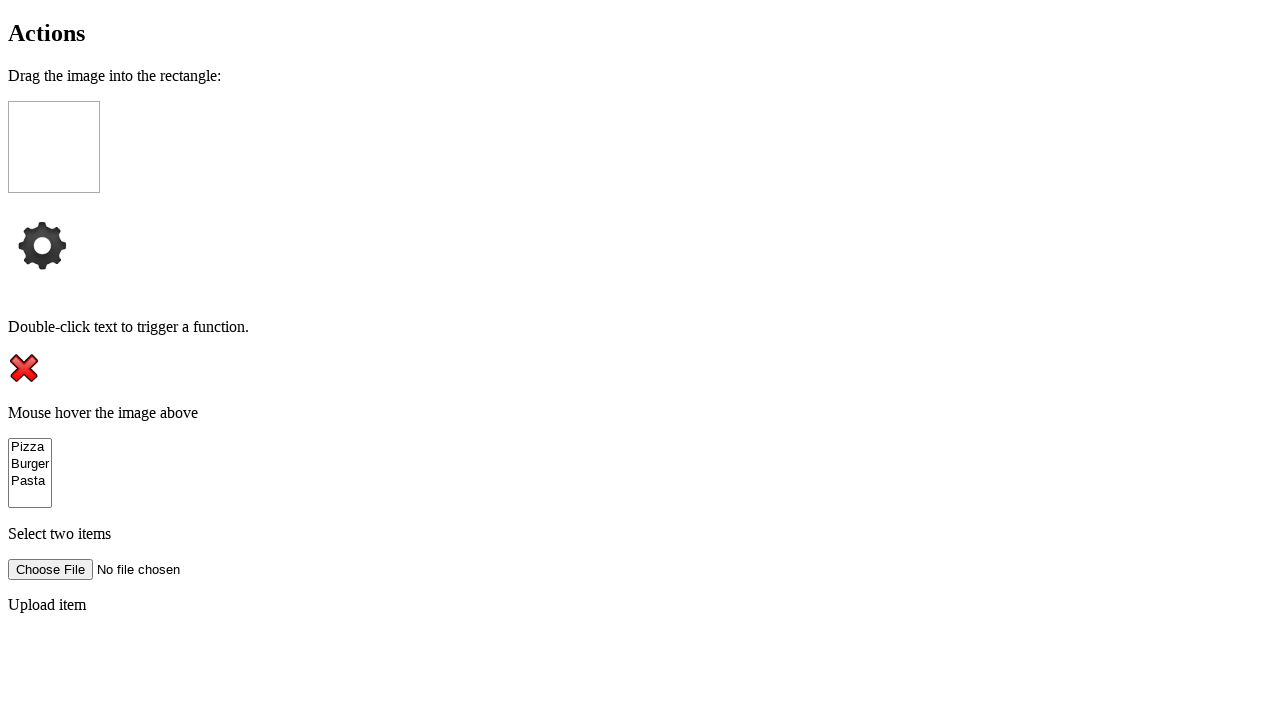

Scrolled to coordinates (250, 350) on the page
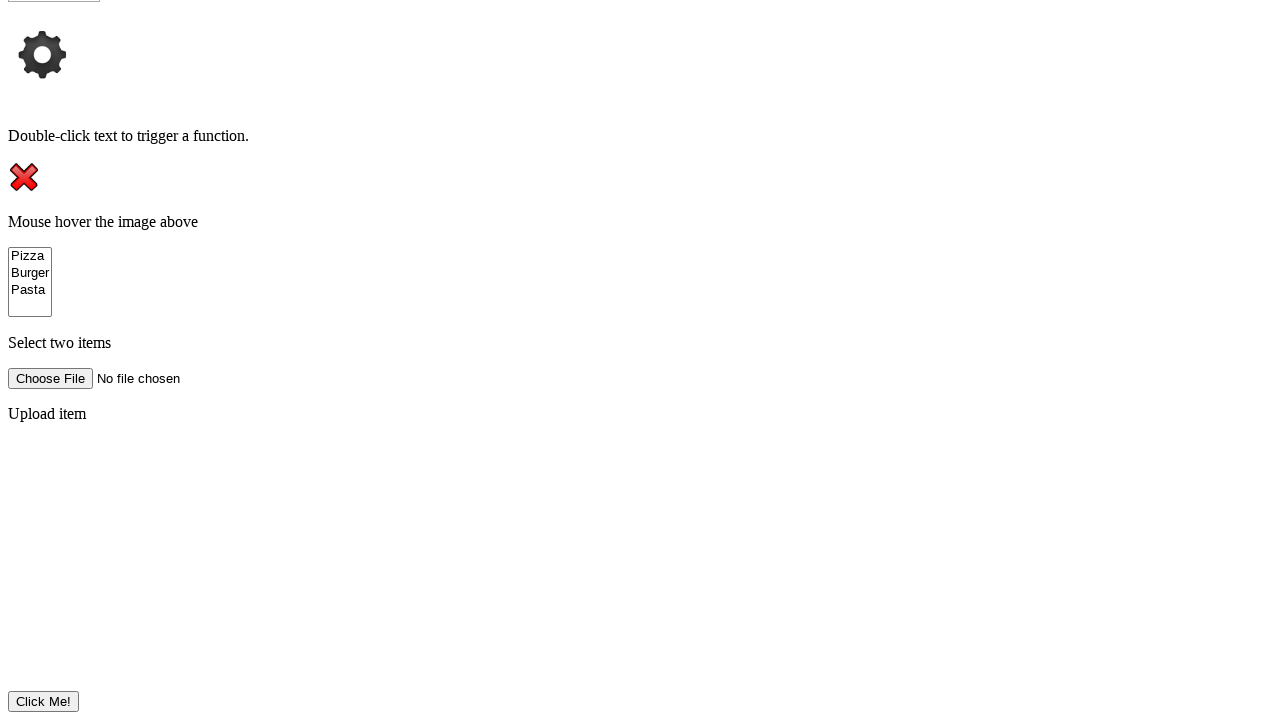

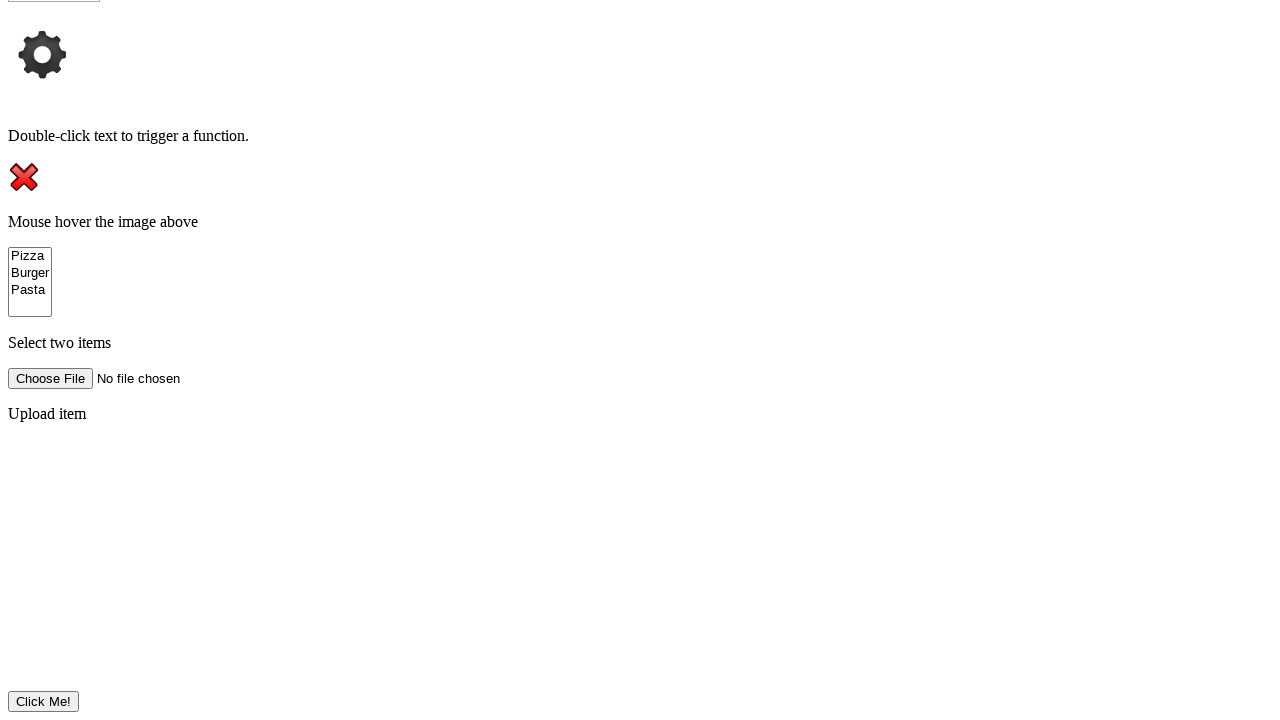